Fills text fields in a registration form including first name, last name, address, email, phone, and password fields

Starting URL: https://demo.automationtesting.in/Register.html

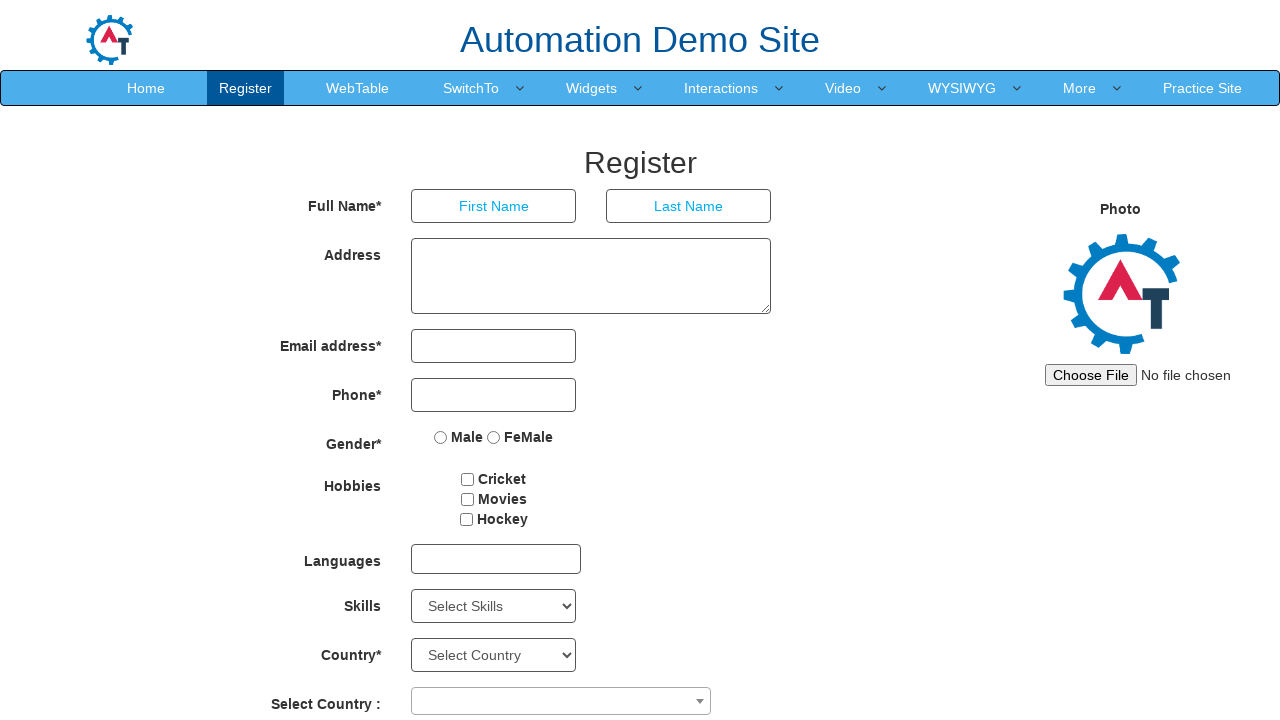

Filled First Name field with 'Alka' on input[placeholder='First Name']
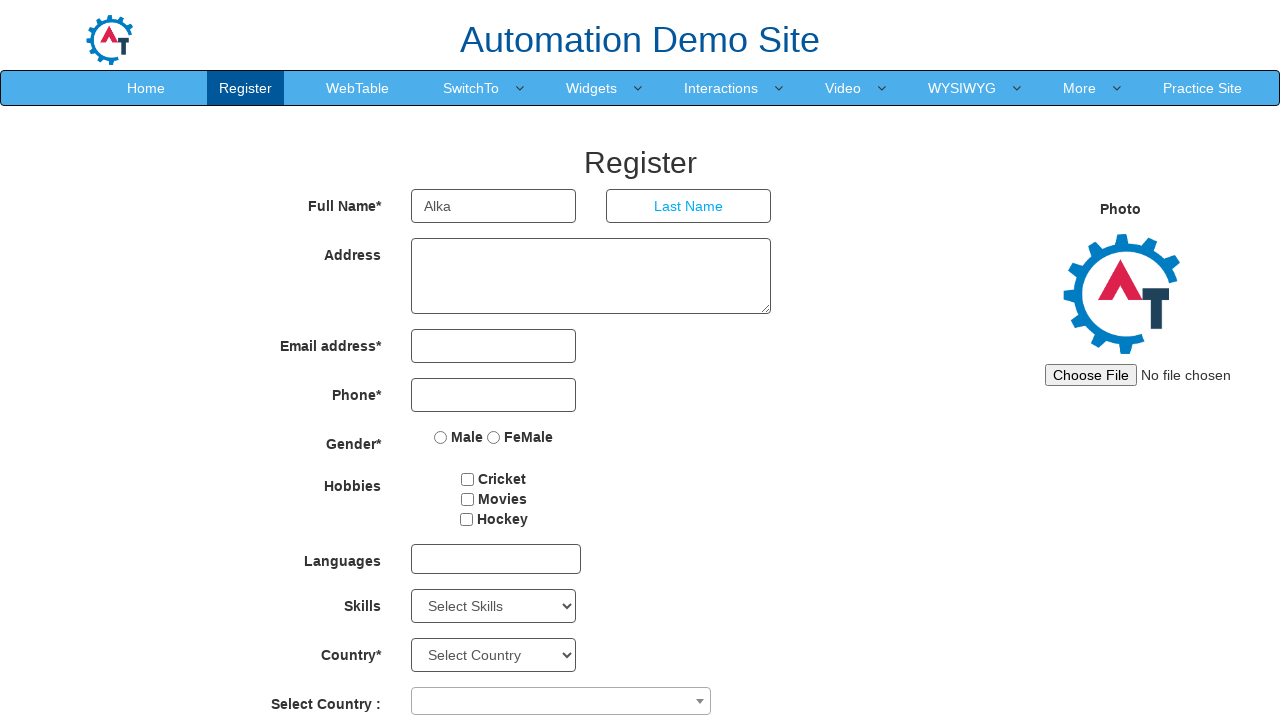

Filled Last Name field with 'Singh' on input[placeholder='Last Name']
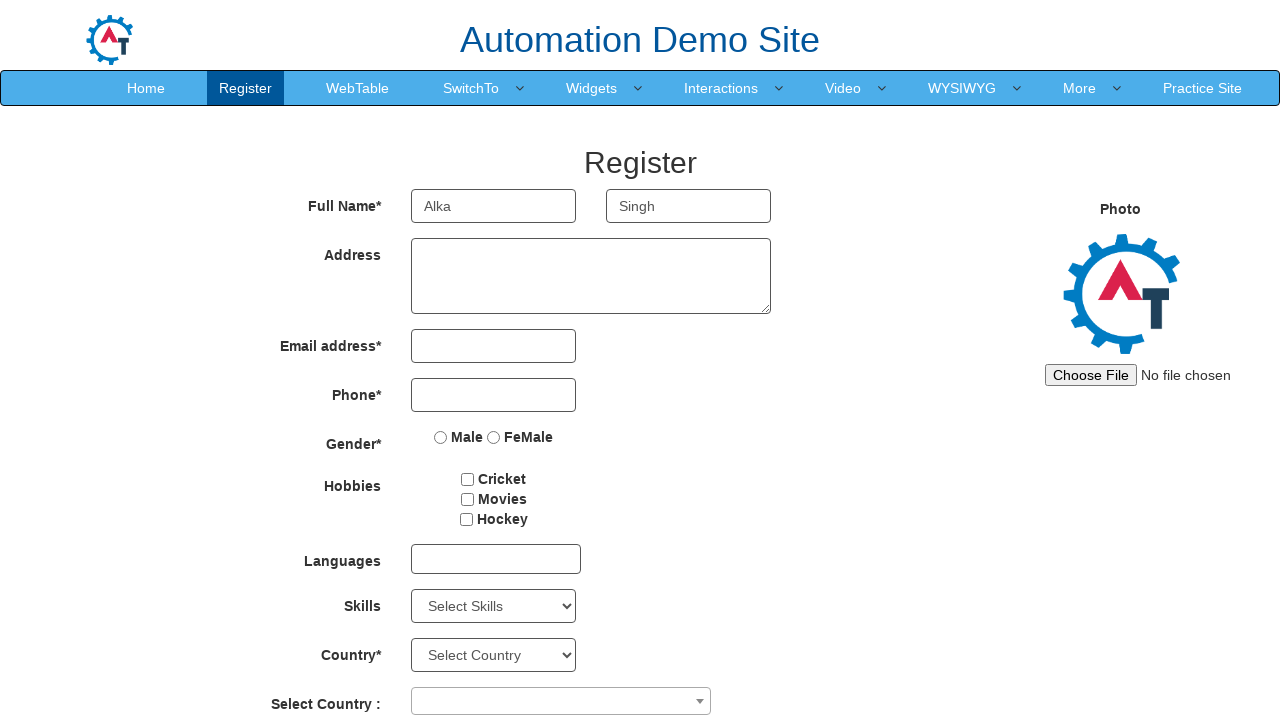

Filled Address field with 'Sector 44 Noida' on textarea[rows='3']
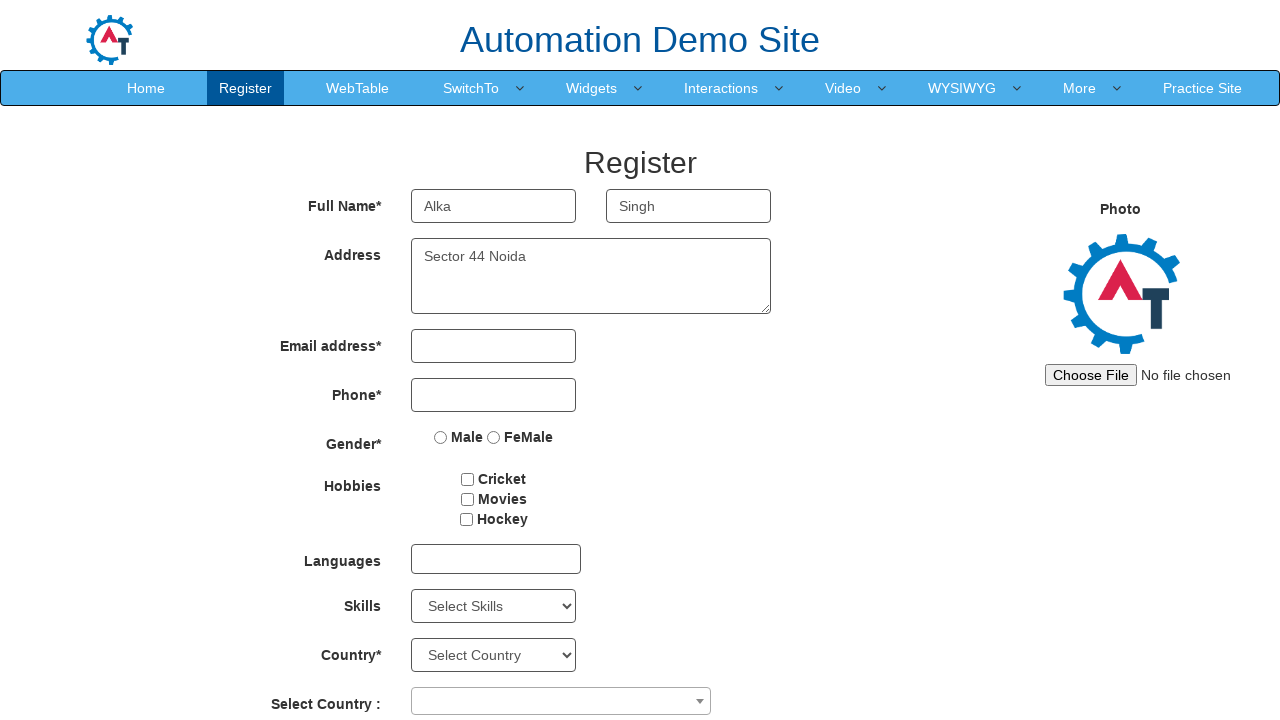

Filled Email field with 'alkas2271@gmail.com' on input[type='email']
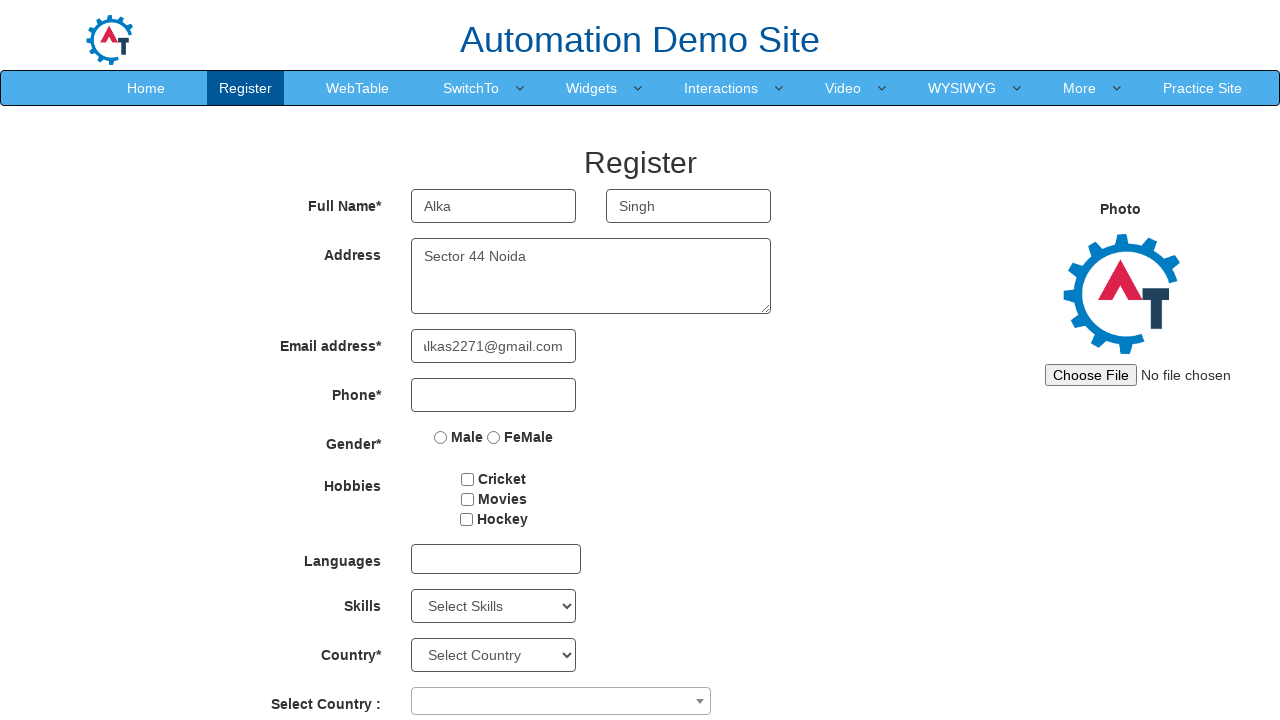

Filled Phone Number field with '9958533635' on input[type='tel']
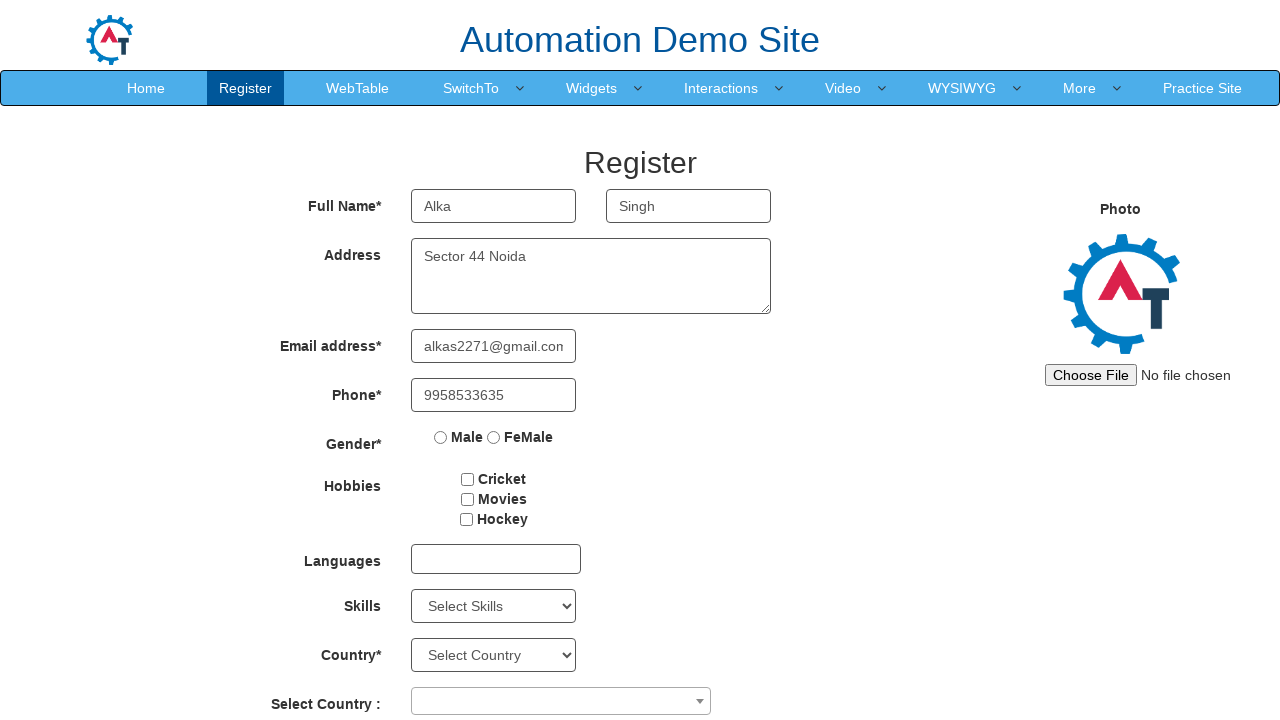

Filled Password field with 'pass123' on input#firstpassword
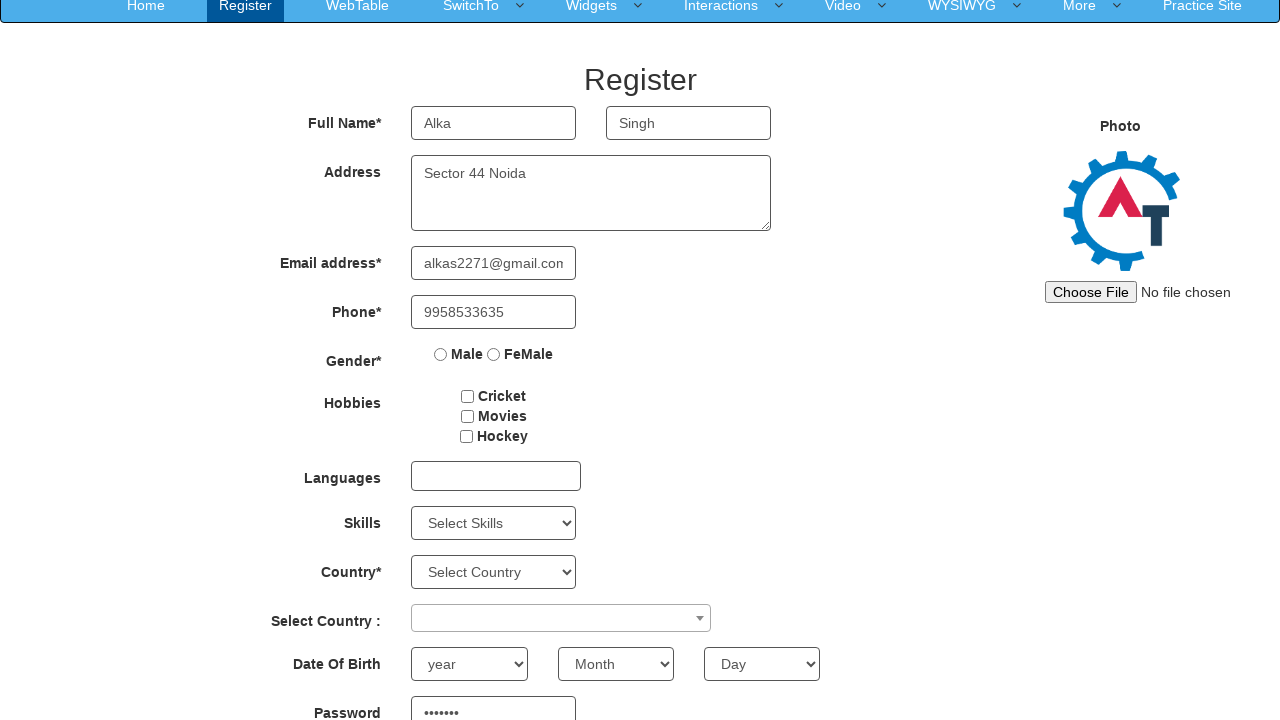

Filled Confirm Password field with 'pass123' on input#secondpassword
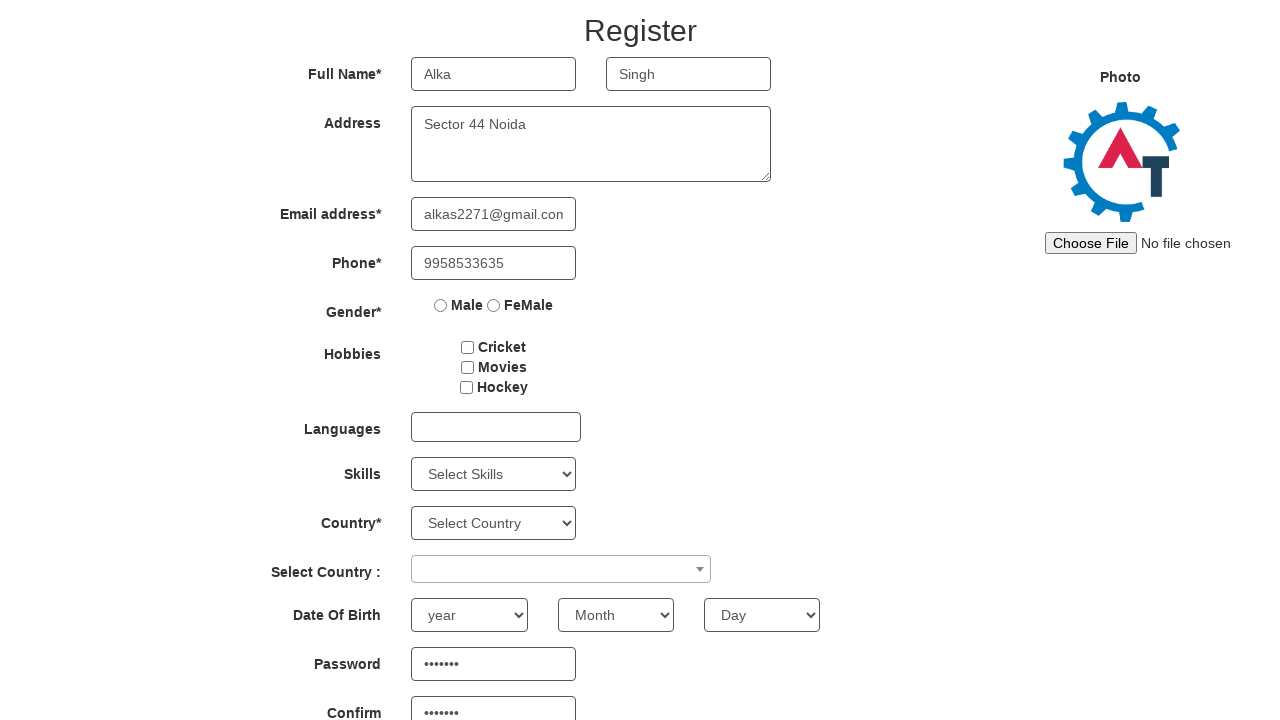

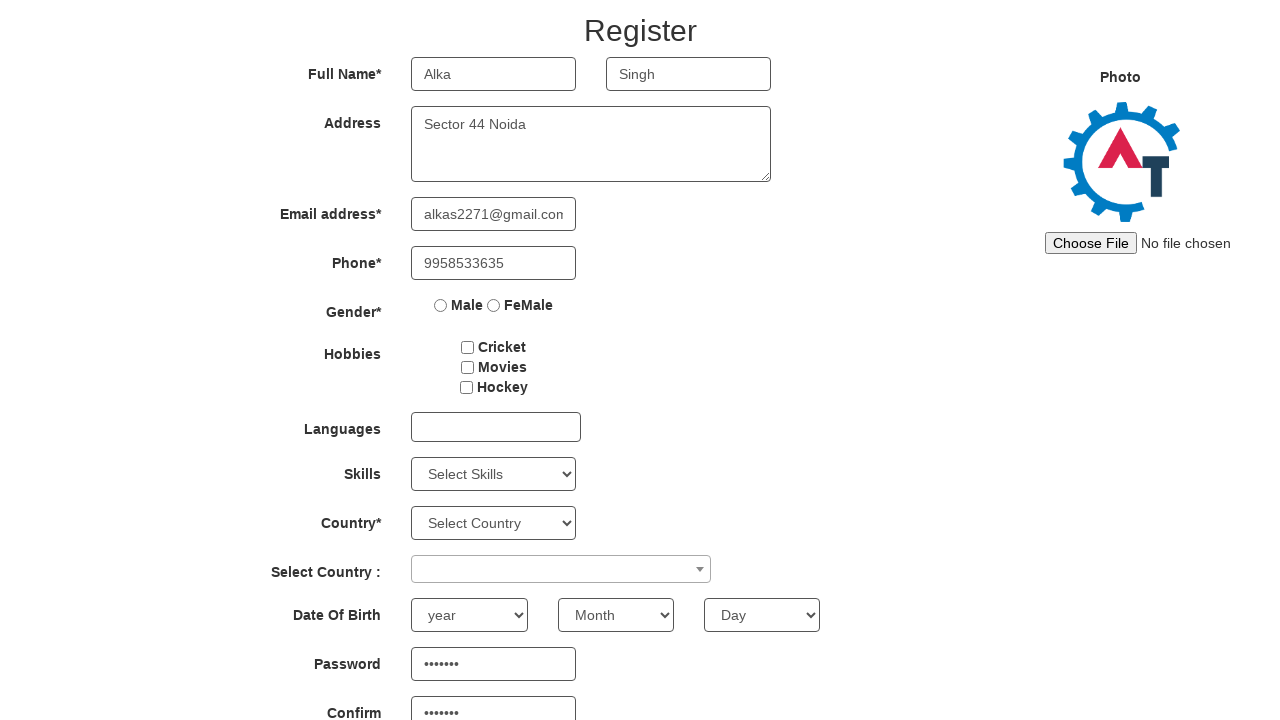